Tests a comprehensive practice form by filling out first name, last name, email, gender, phone number, date of birth, subjects, hobbies, and address, then submitting the form.

Starting URL: https://demoqa.com/automation-practice-form

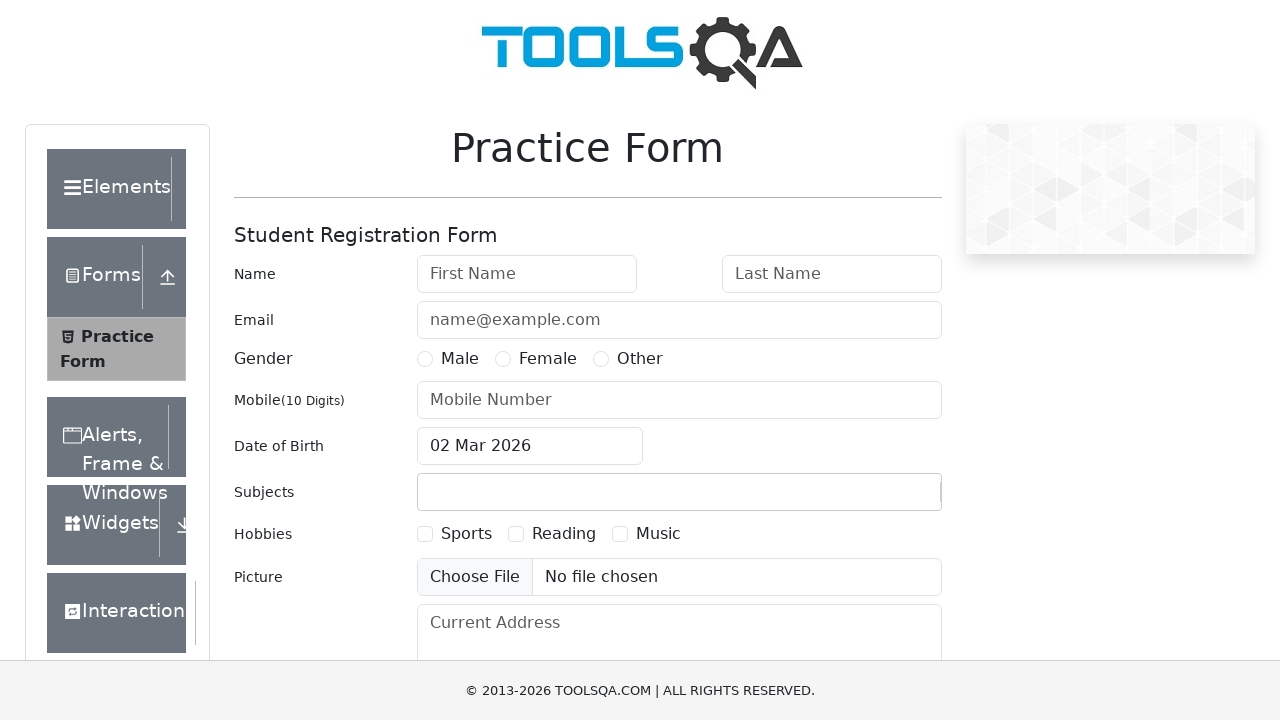

Filled first name field with 'Julia' on #firstName
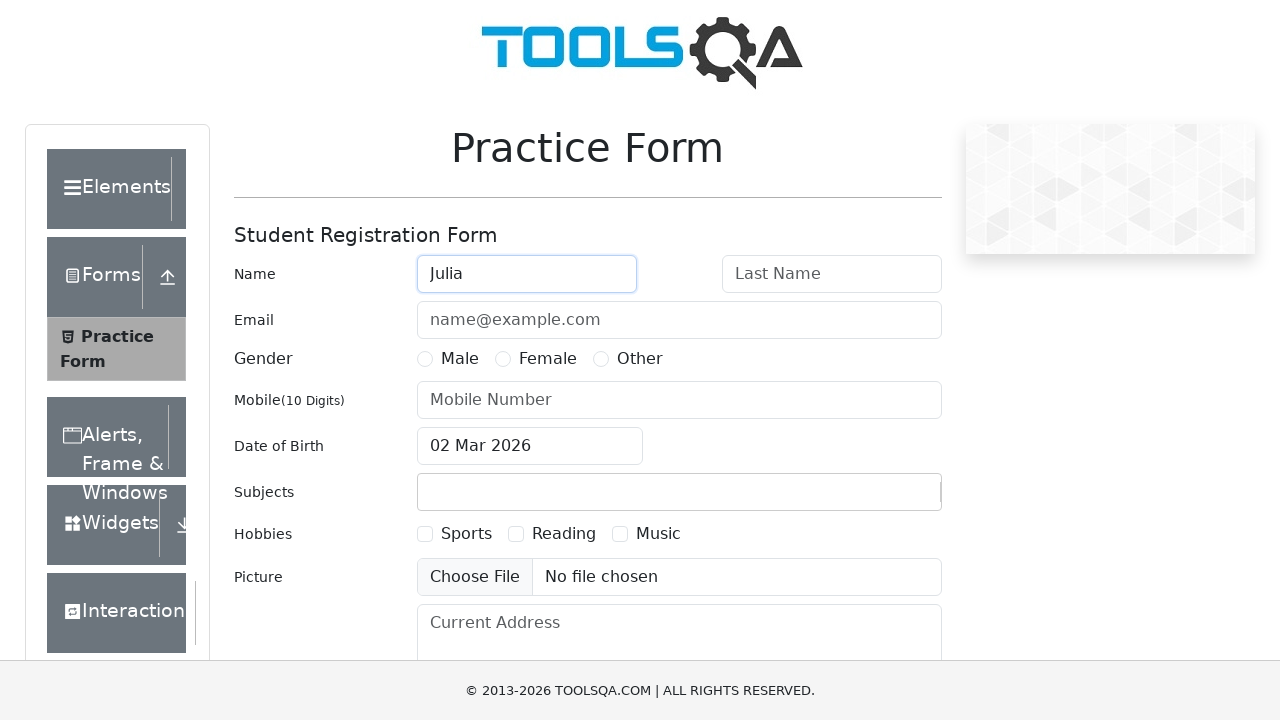

Filled last name field with 'Ivanova' on #lastName
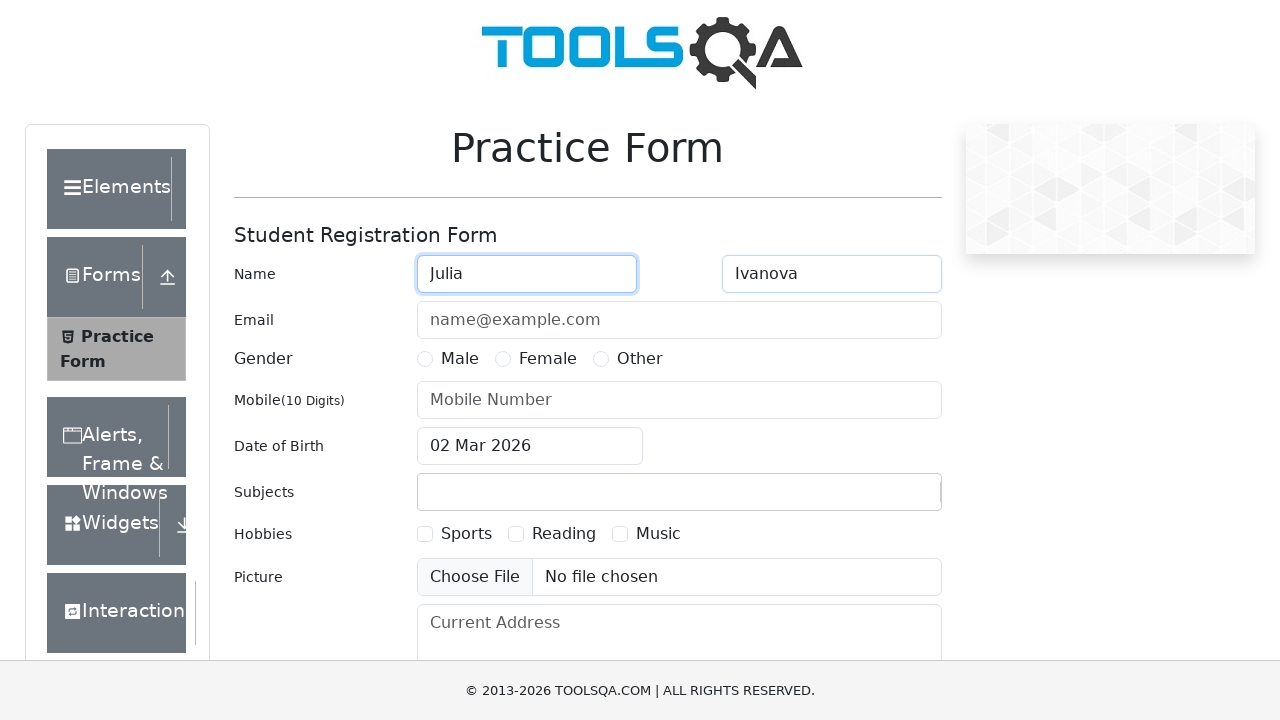

Filled email field with 'juju@mail.com' on #userEmail
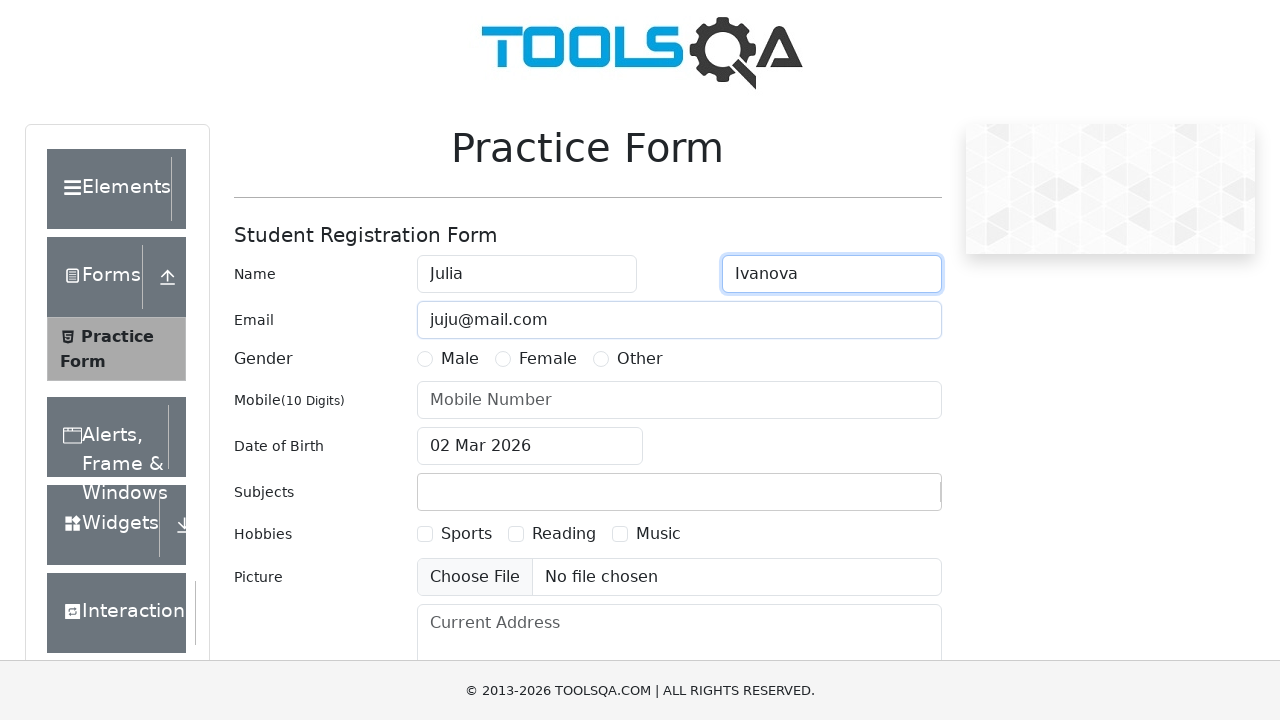

Selected Female gender option at (548, 359) on xpath=//*[contains(text(),'Female')]
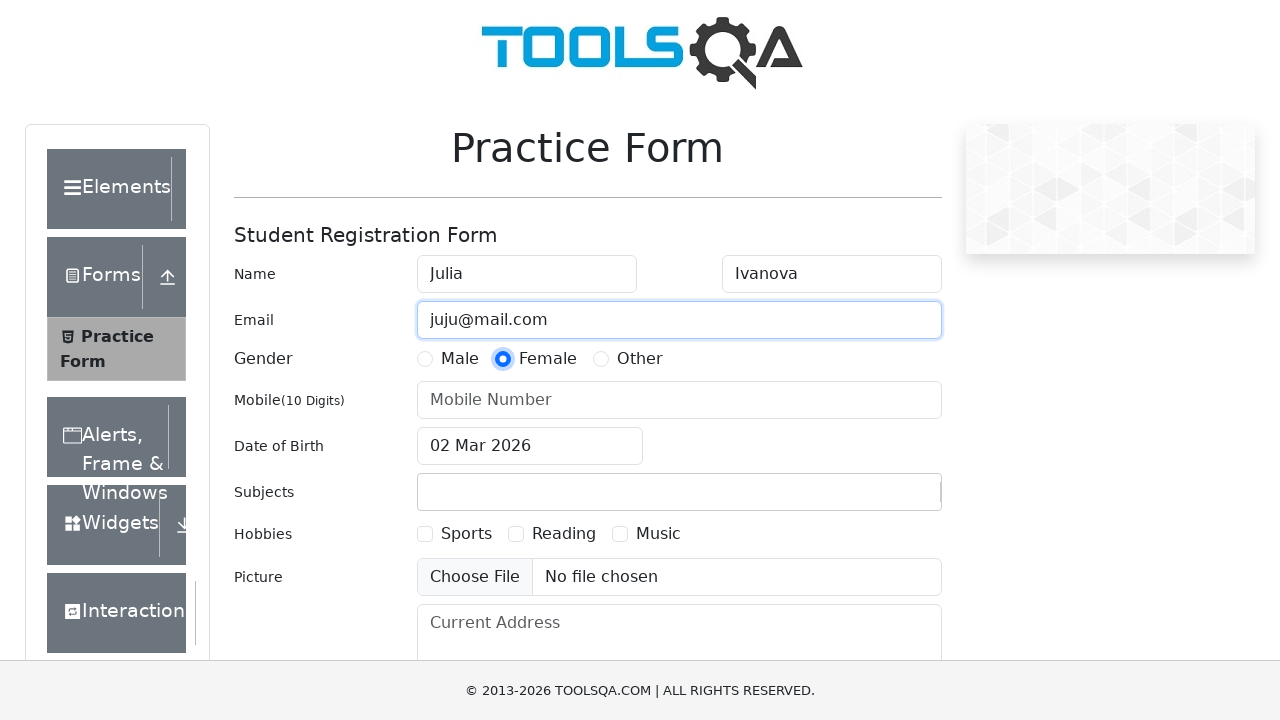

Filled phone number field with '78479857847' on #userNumber
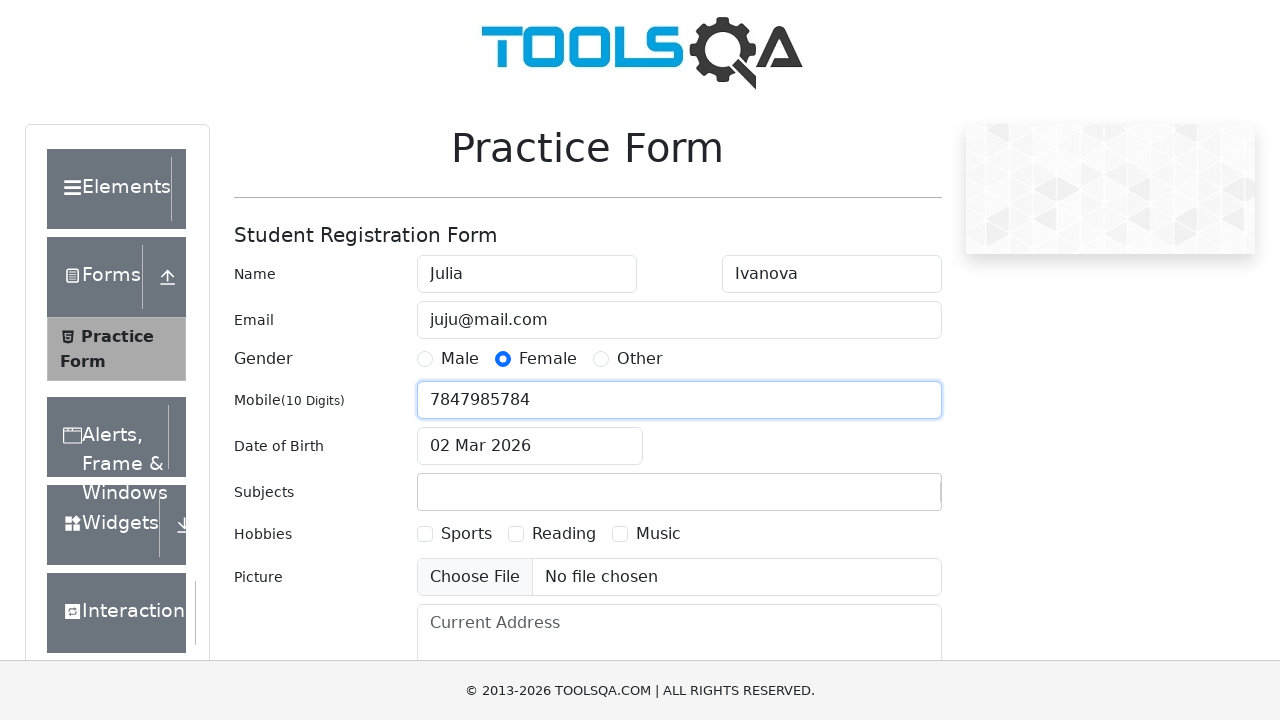

Clicked date of birth input to open calendar at (530, 446) on #dateOfBirthInput
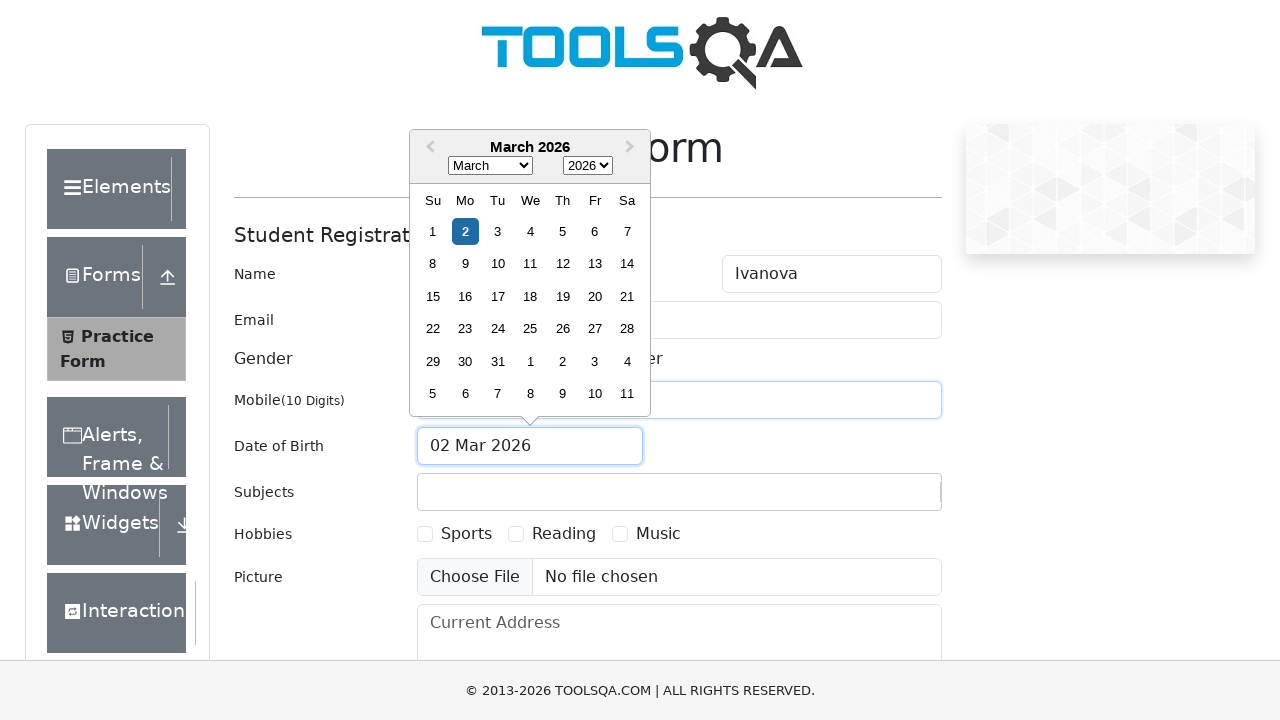

Selected June (month 5) in date picker on .react-datepicker__month-select
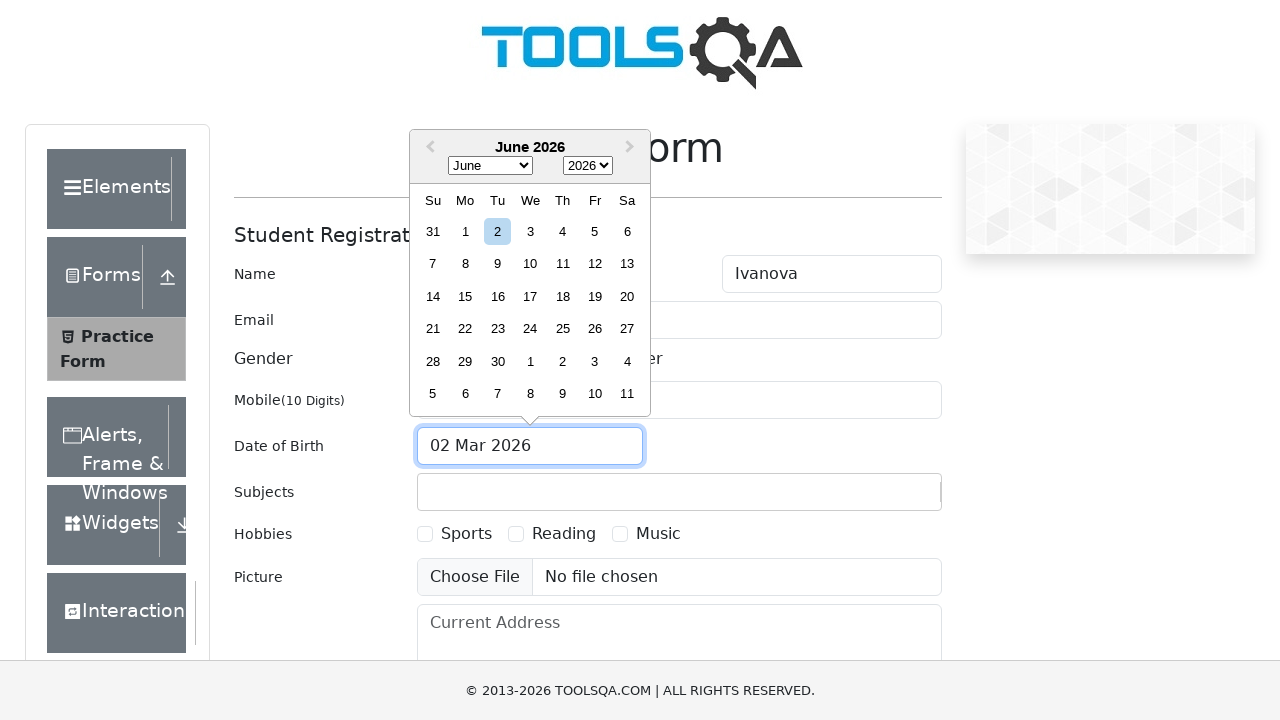

Selected year 1994 in date picker on .react-datepicker__year-select
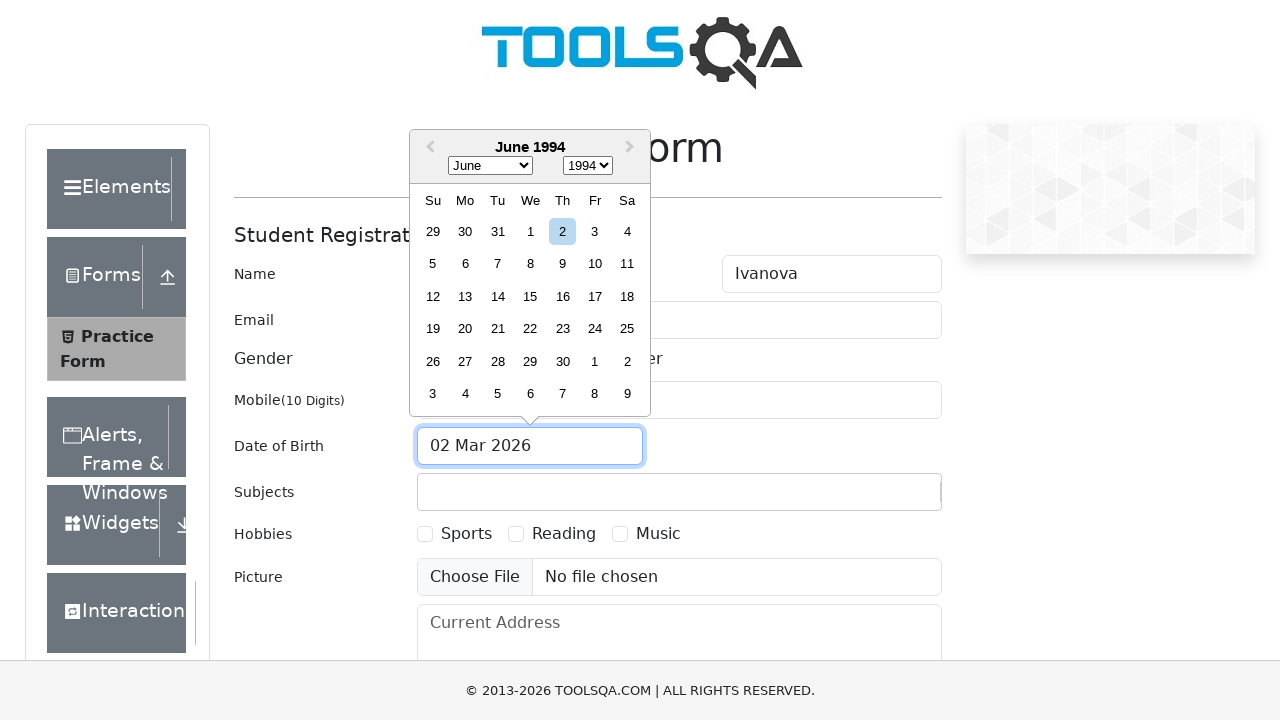

Selected day 19 in calendar at (433, 329) on .react-datepicker__day--019
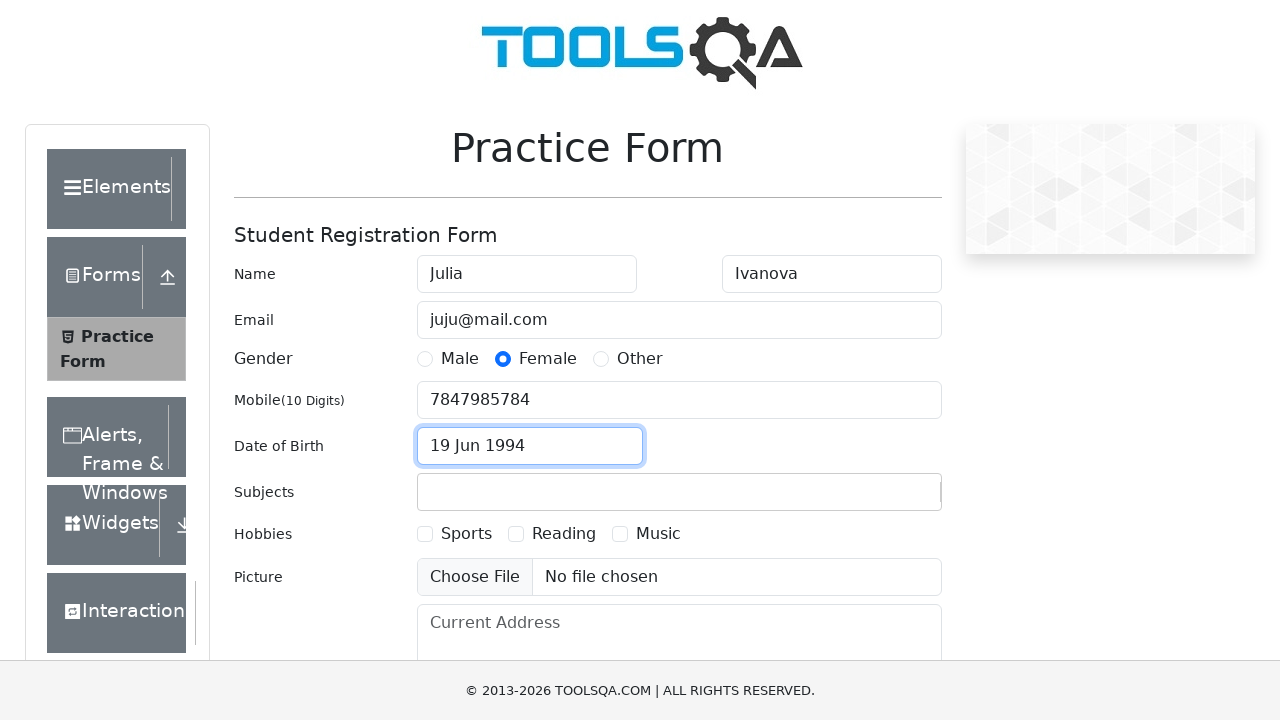

Filled subjects field with 'English' on #subjectsInput
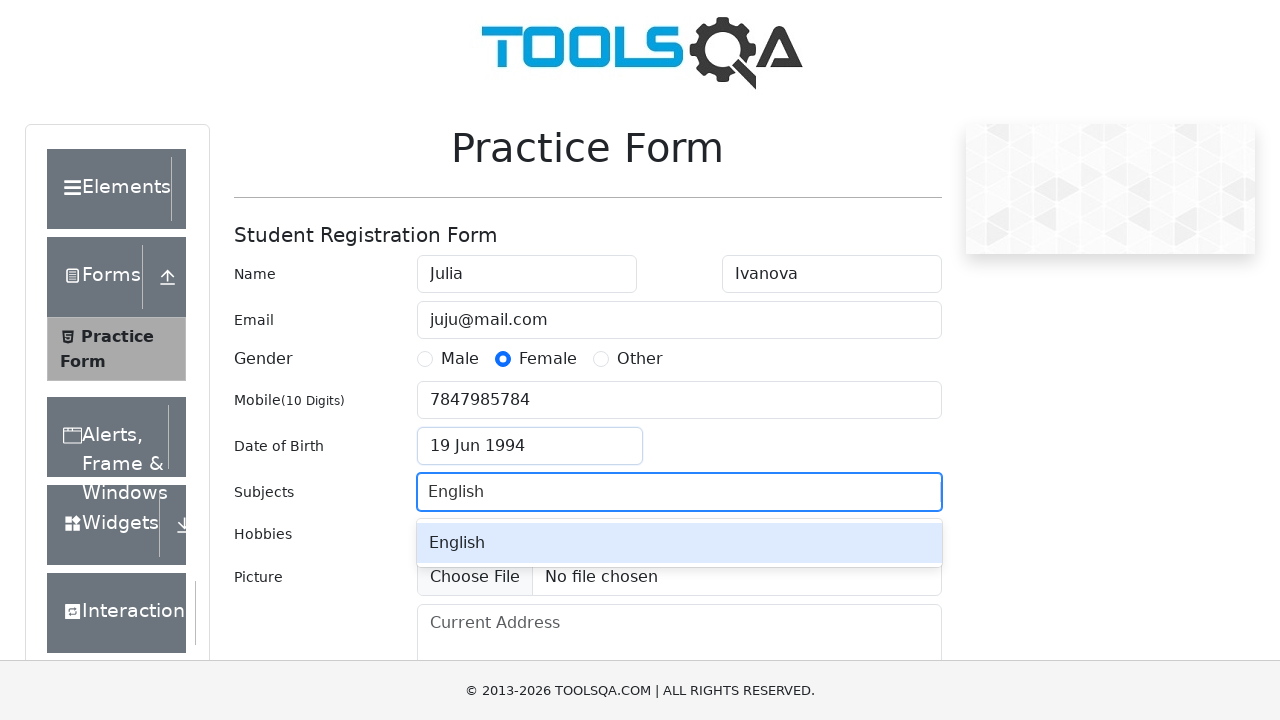

Pressed Enter to confirm subject 'English' on #subjectsInput
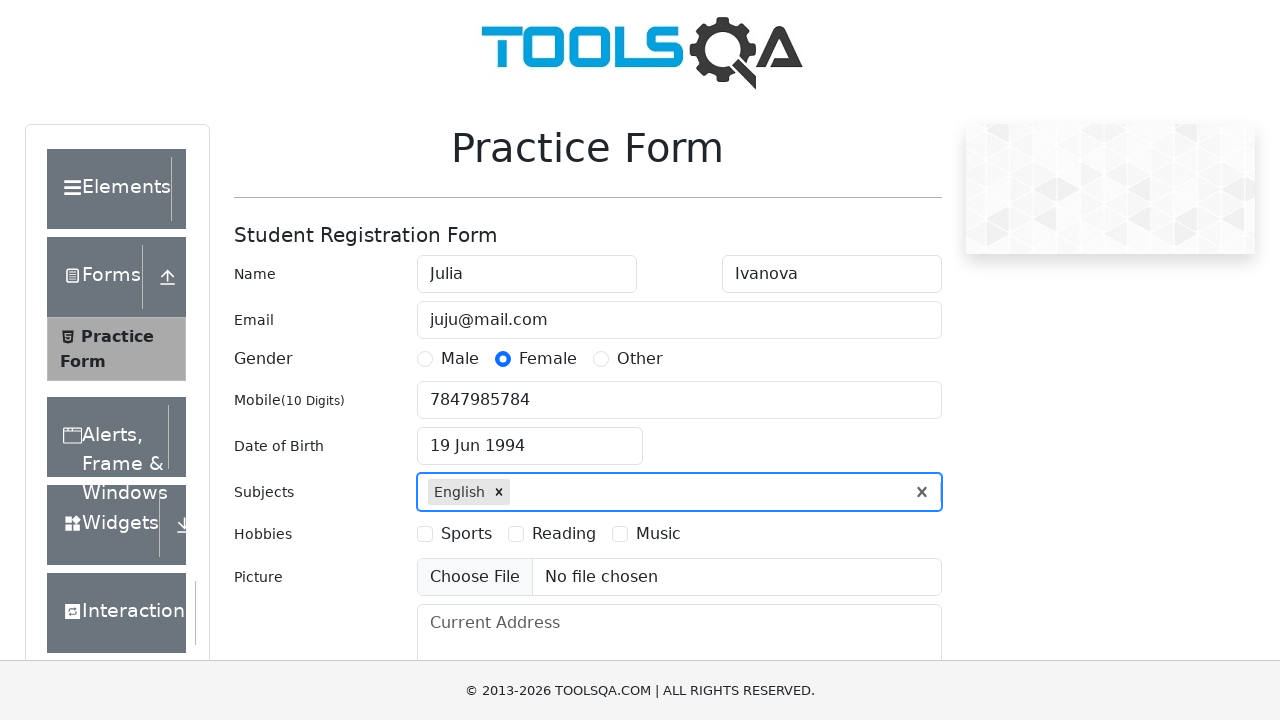

Selected Reading hobby checkbox at (564, 534) on xpath=//*[contains(text(),'Reading')]
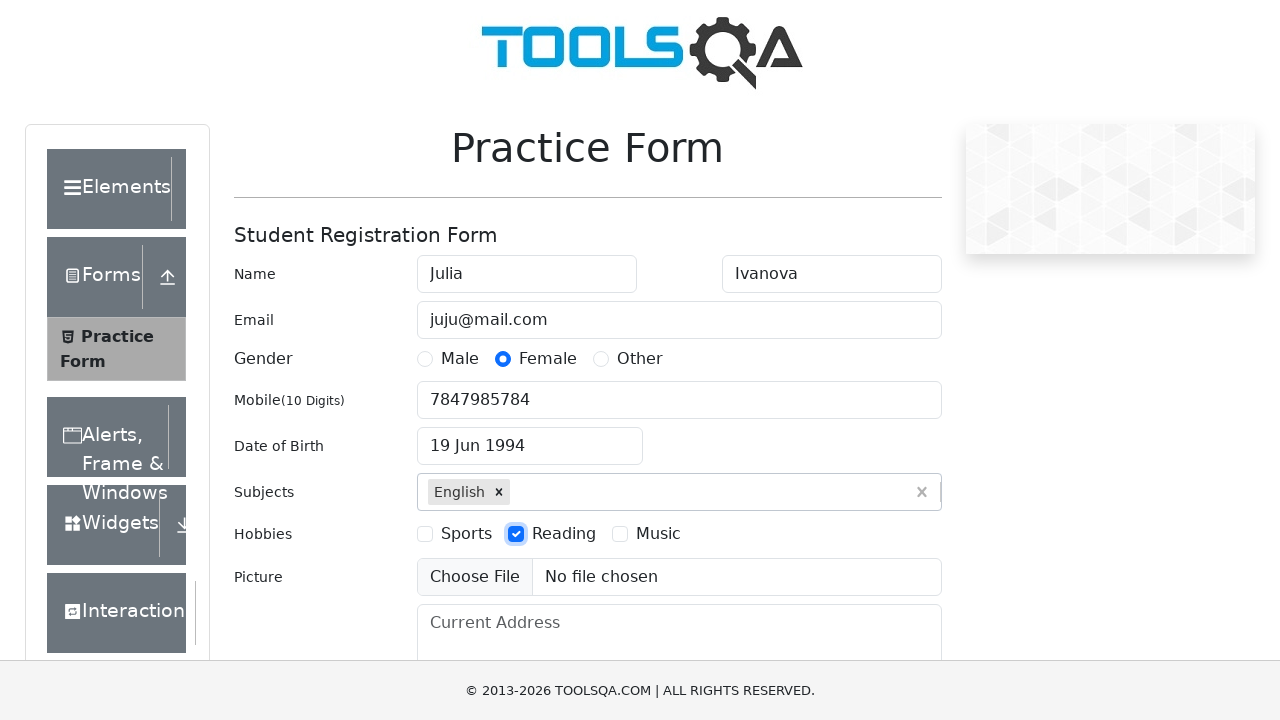

Filled current address field with '12 Warwickshire Mansions' on #currentAddress
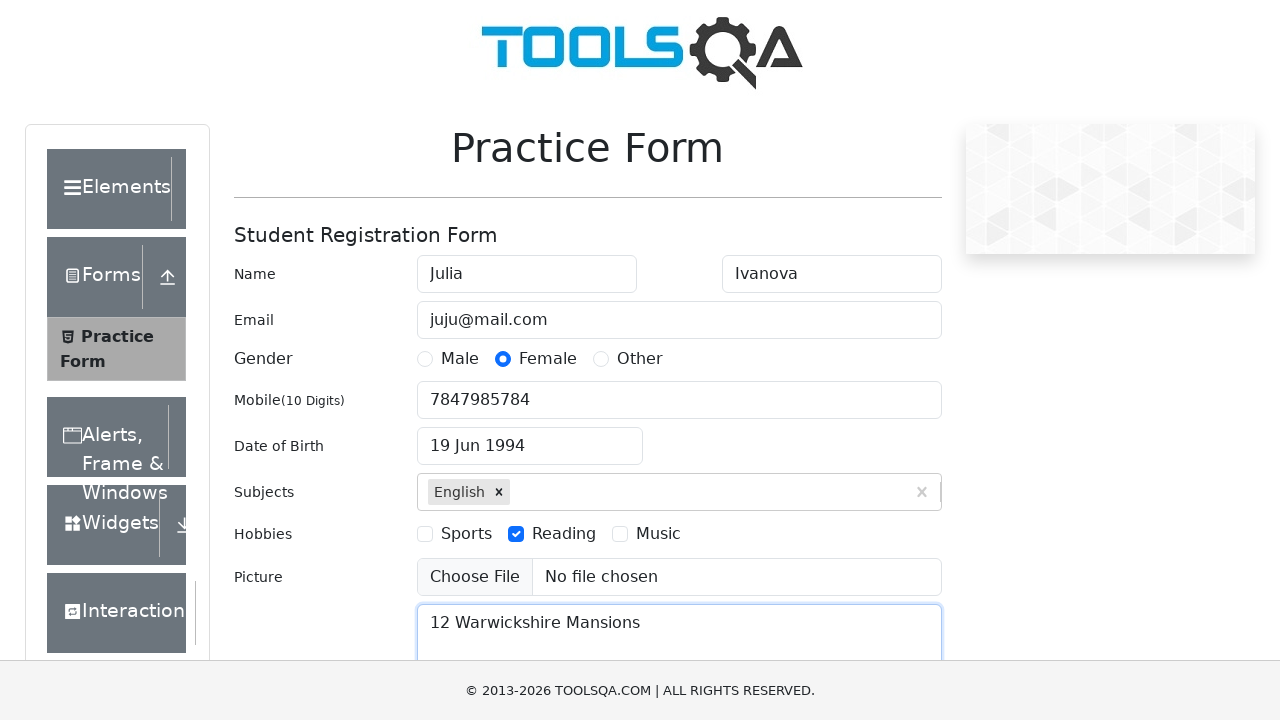

Scrolled down using PageDown key on #currentAddress
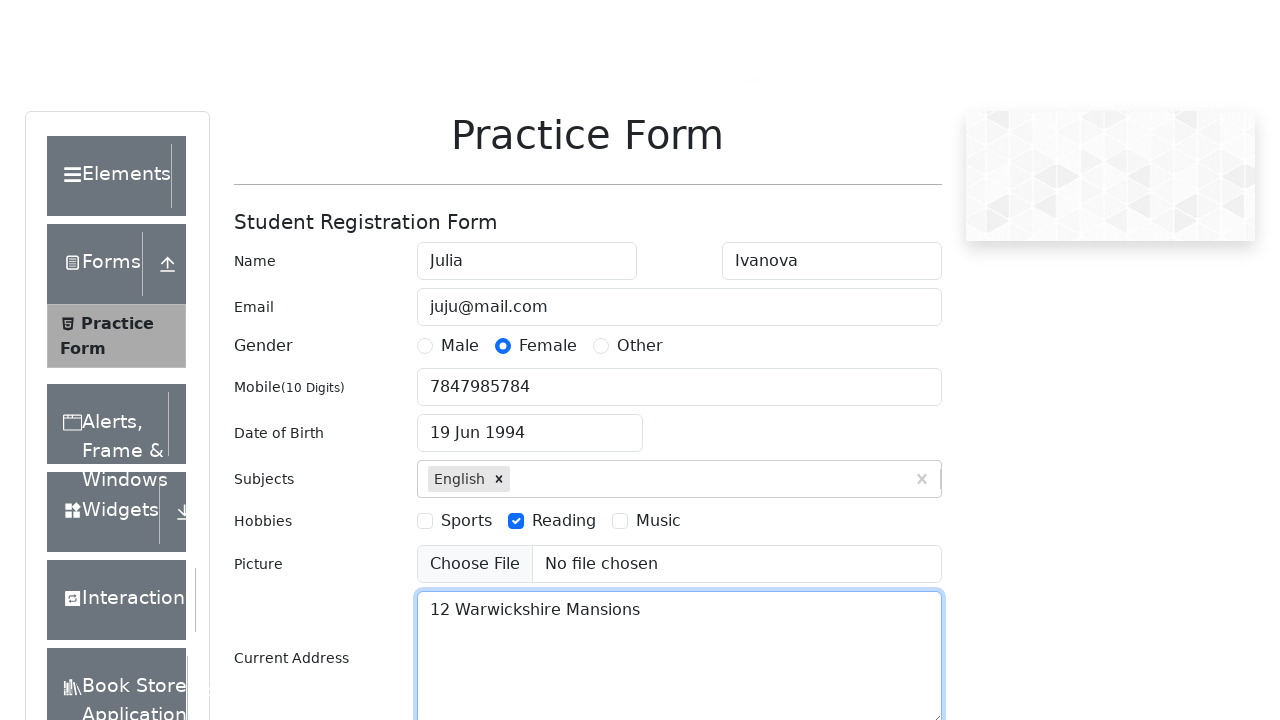

Waited 1 second for page to settle
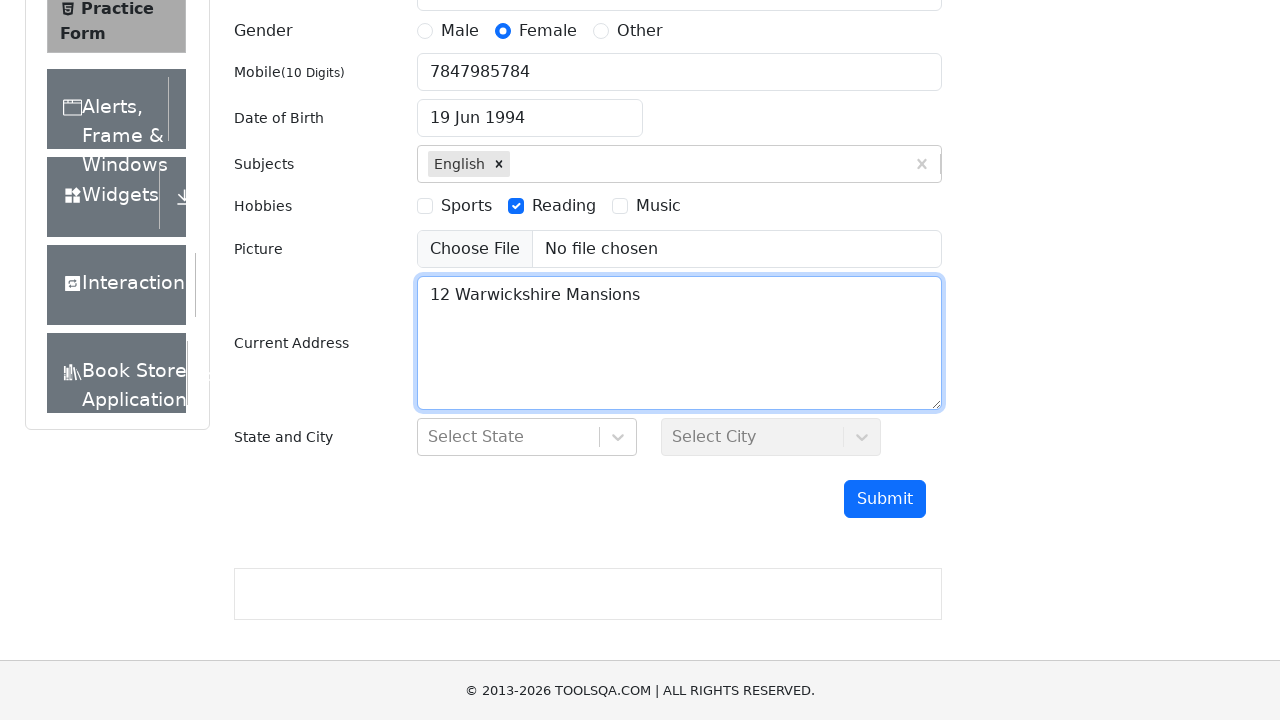

Clicked submit button to submit the form at (885, 499) on #submit
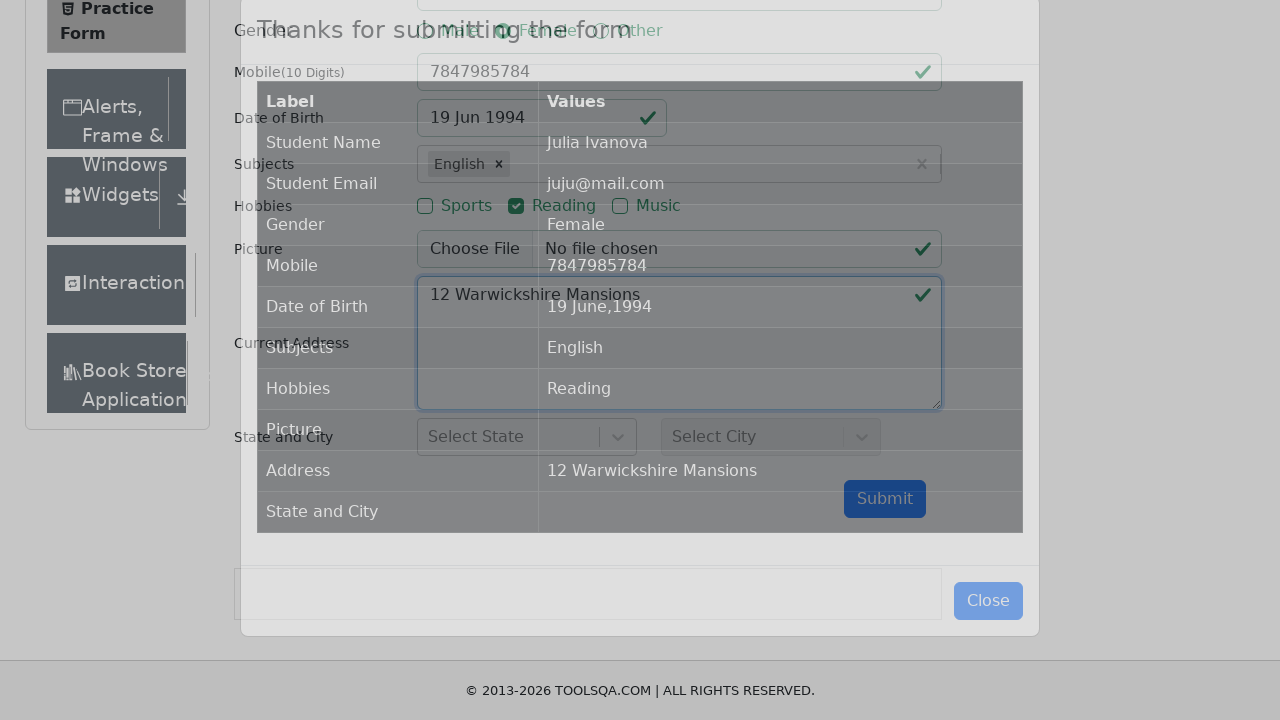

Success modal appeared with confirmation message
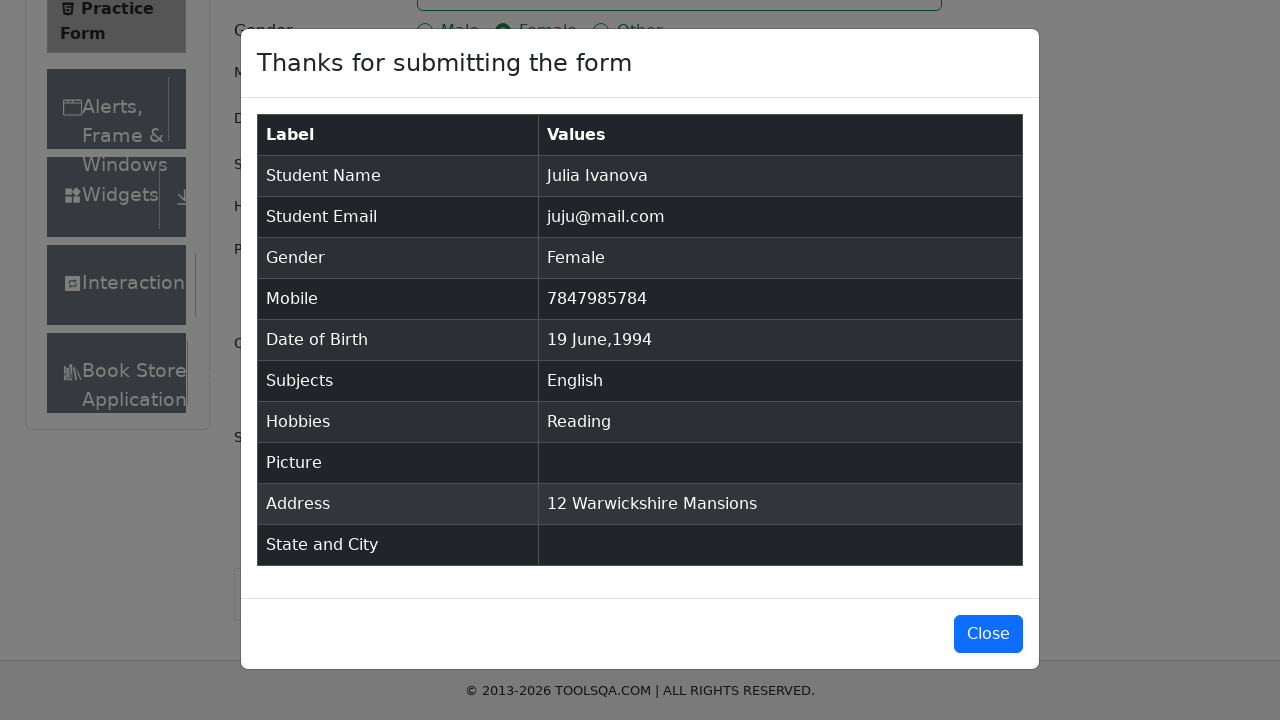

Verified success message 'Thanks for submitting the form' is displayed
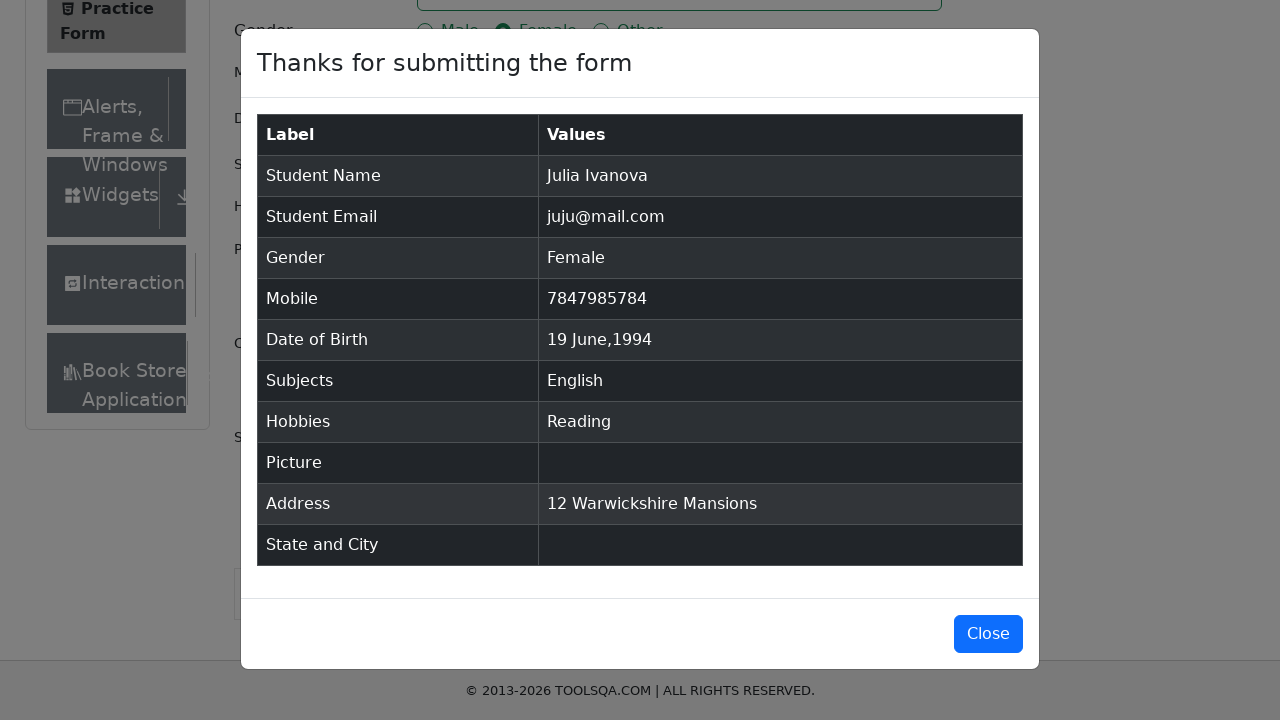

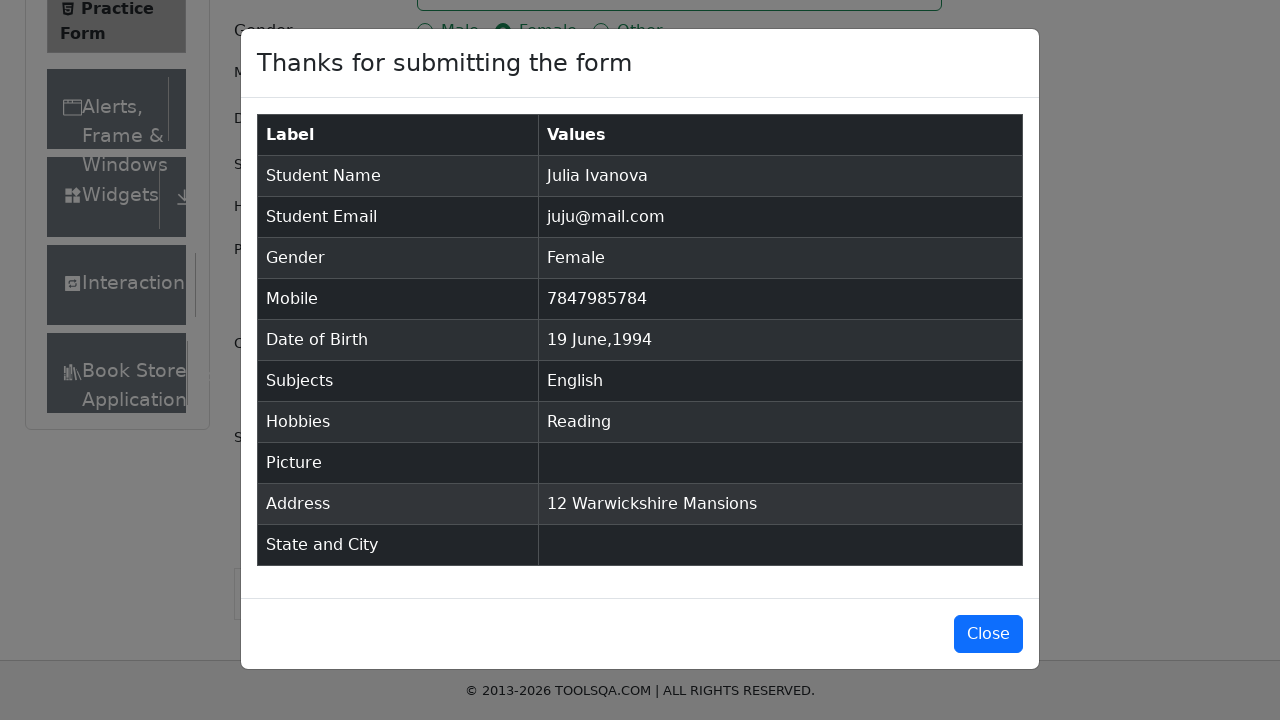